Tests drag-and-drop functionality on jQuery UI demo page by dragging an element from source to target within an iframe

Starting URL: http://jqueryui.com/droppable

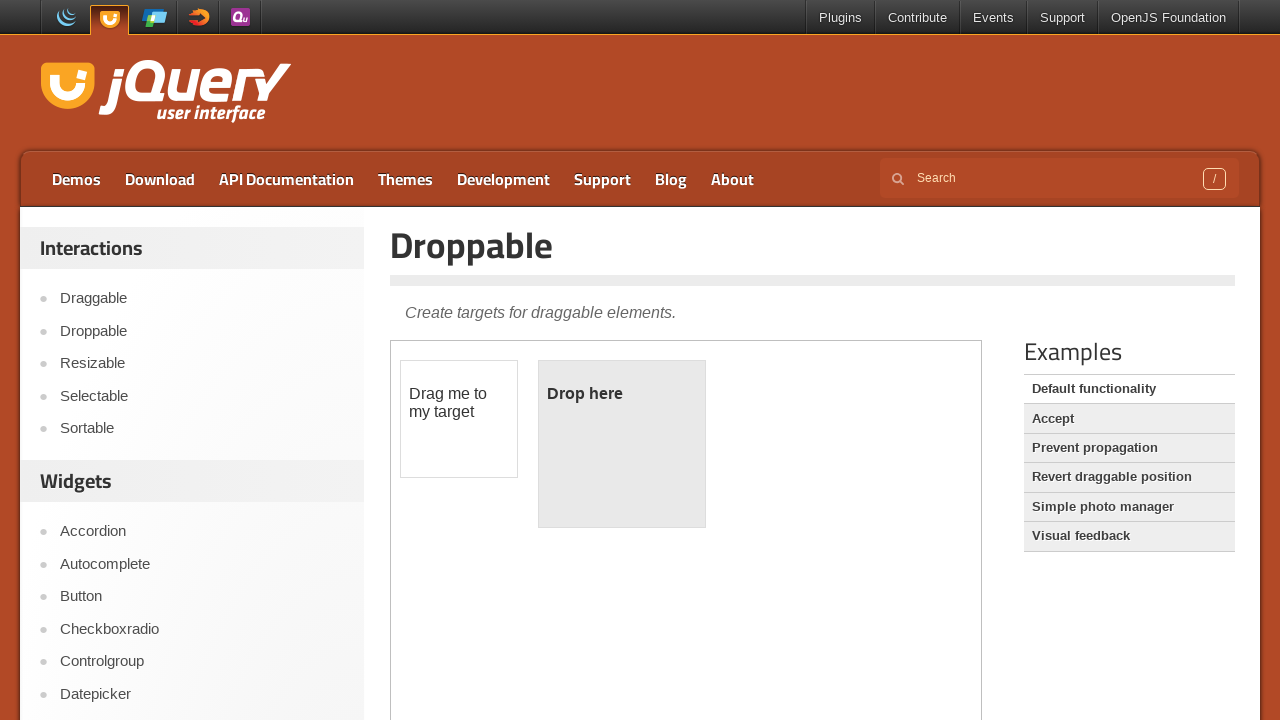

Located the demo iframe
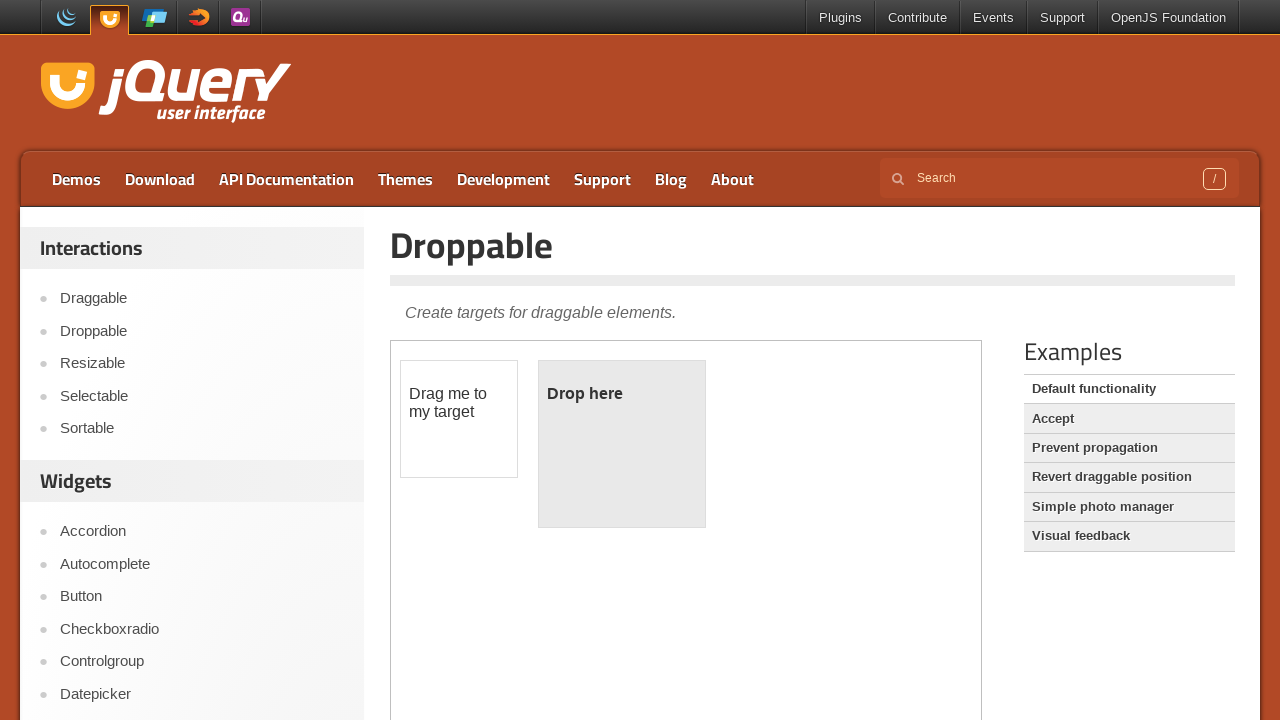

Located the draggable element within the iframe
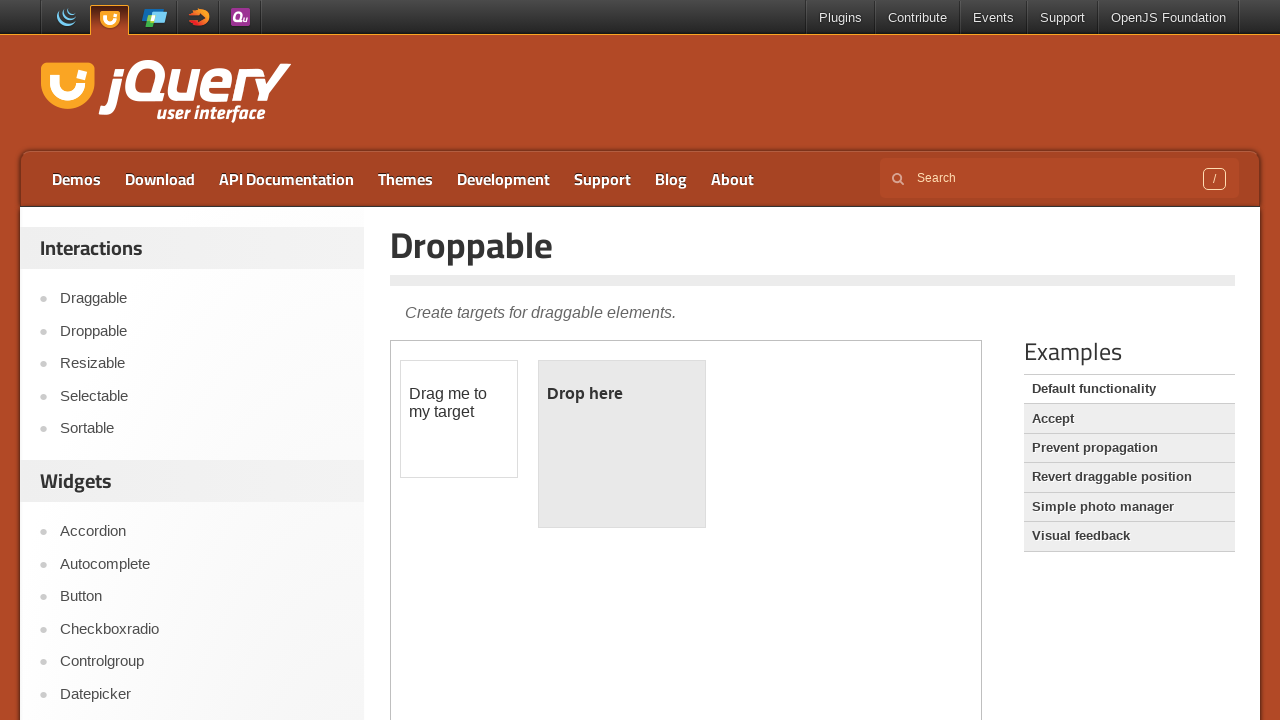

Located the droppable target element within the iframe
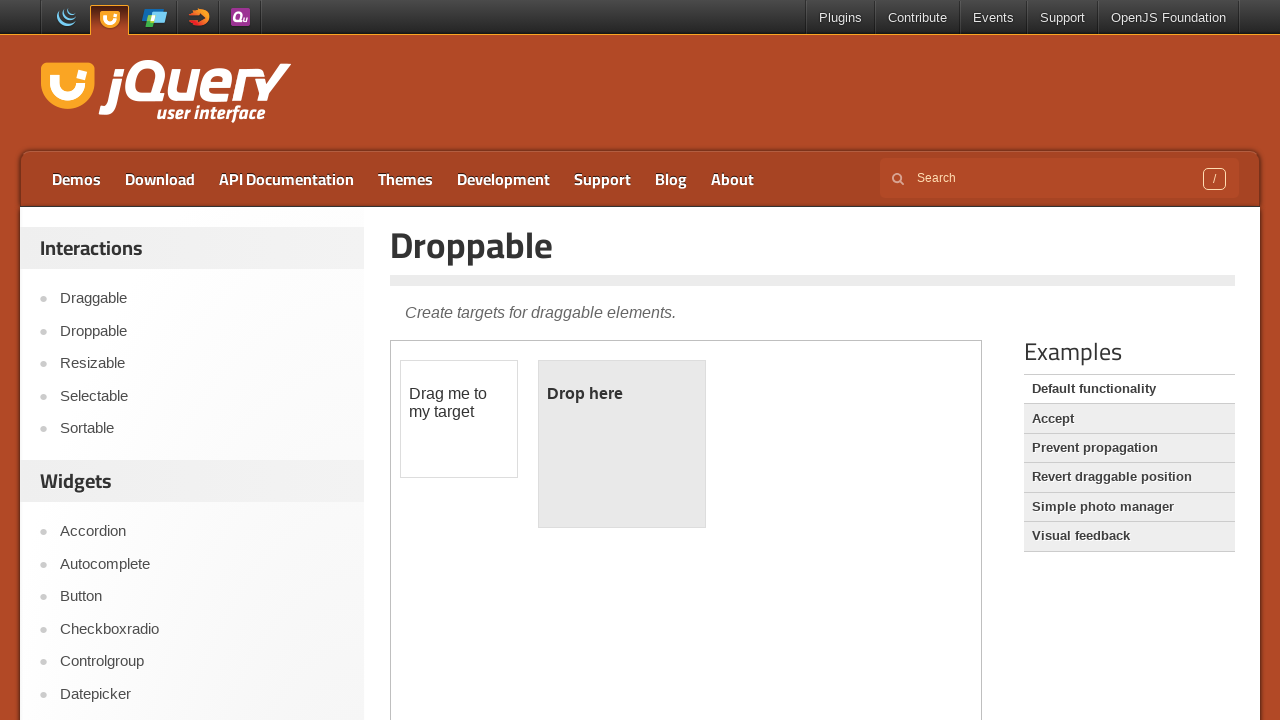

Dragged the element to the drop target at (622, 444)
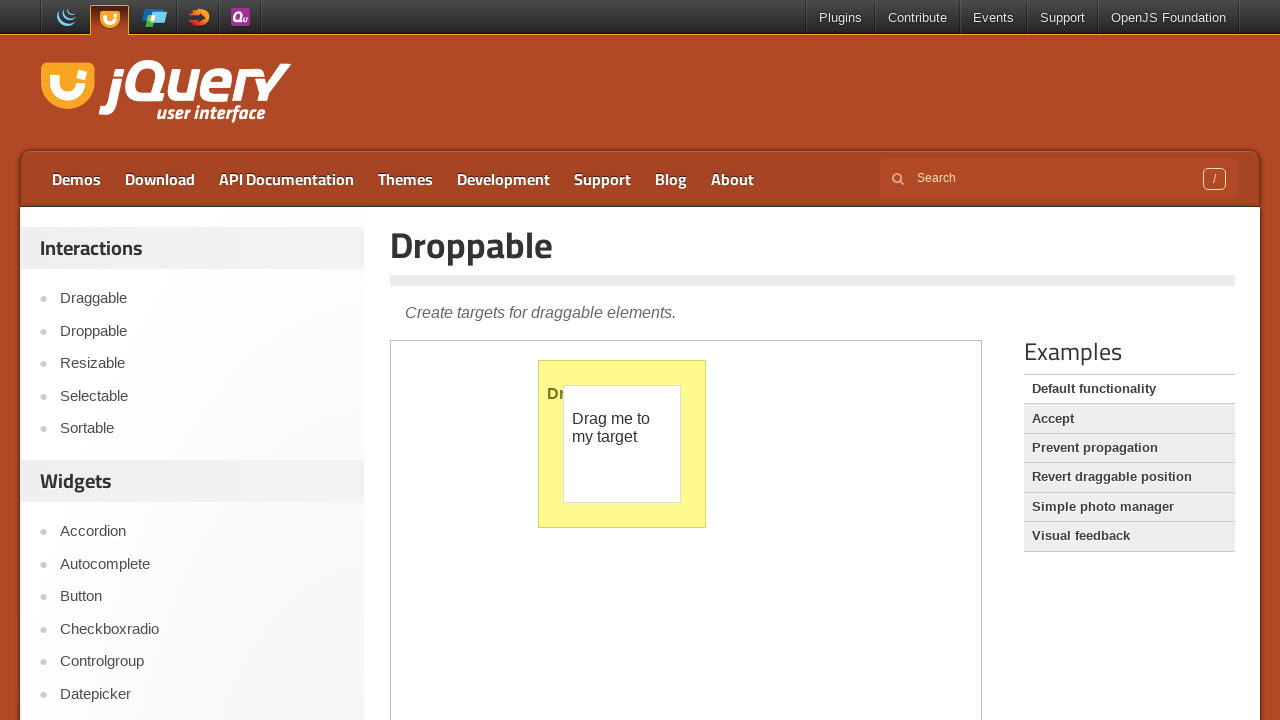

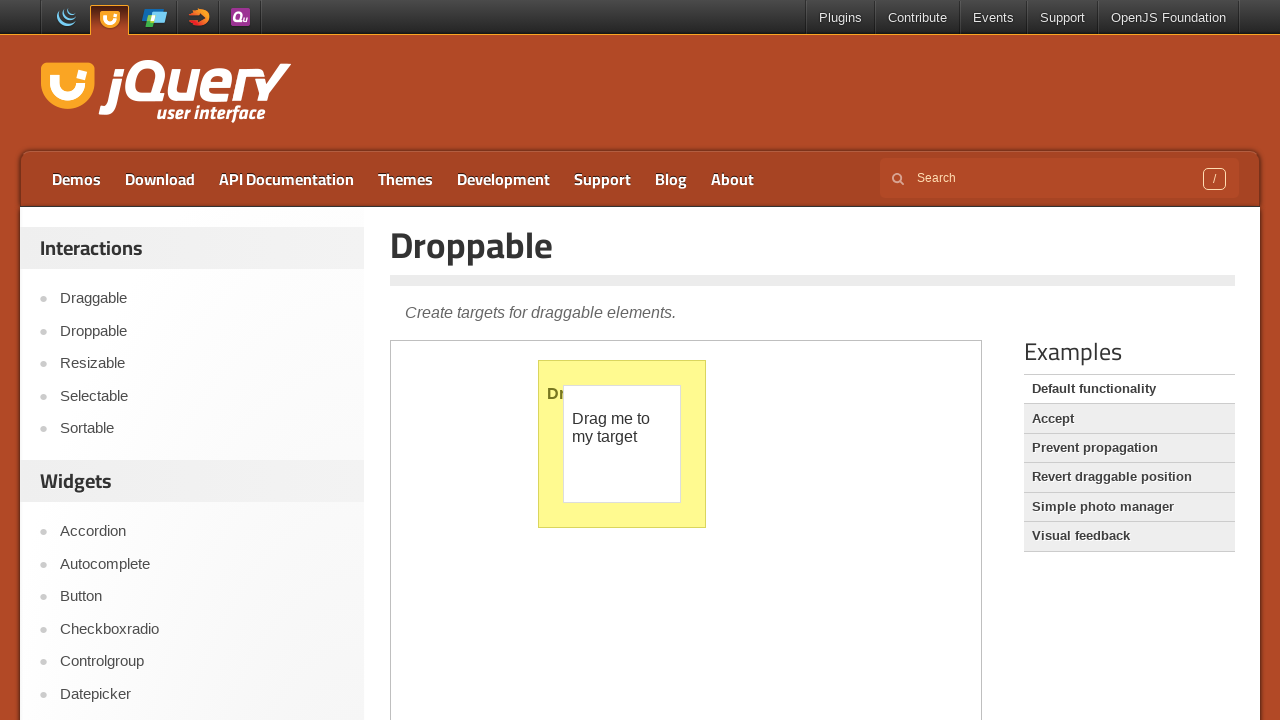